Tests browser window resizing functionality by setting the window to a specific dimension (600x300) and verifying the size can be retrieved.

Starting URL: http://www.01bytesoft.com/

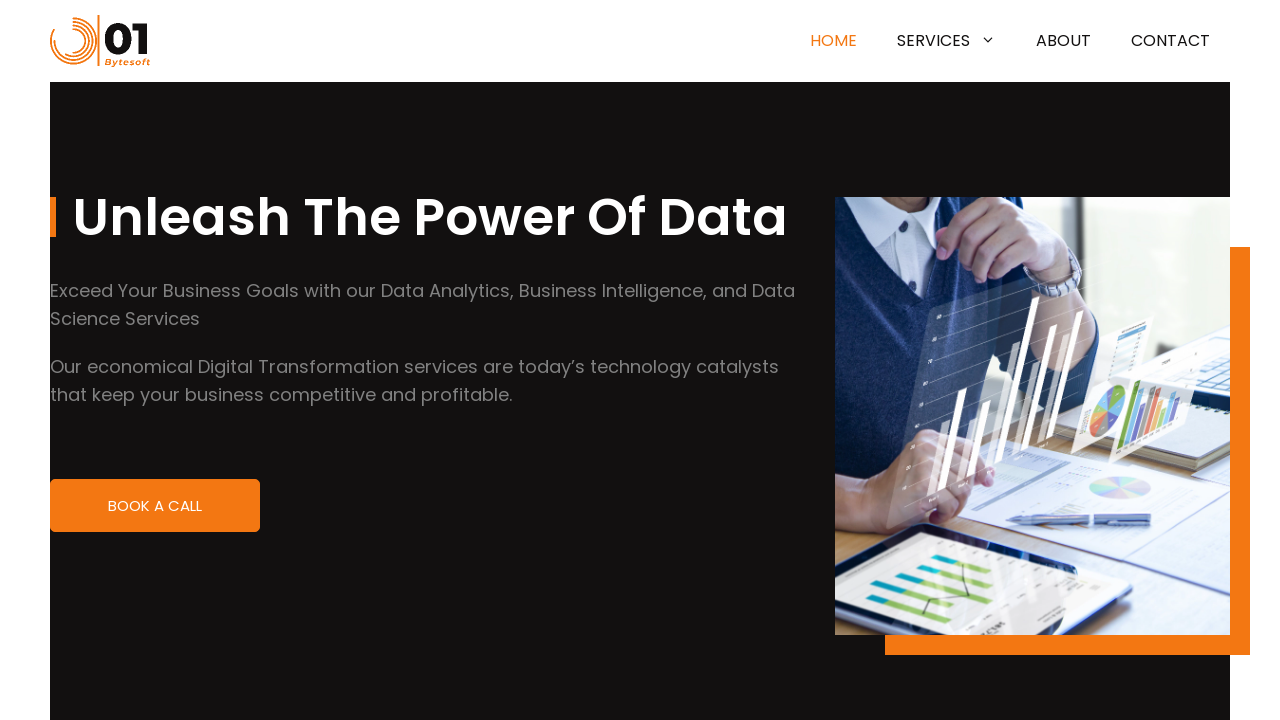

Set viewport size to 600x300
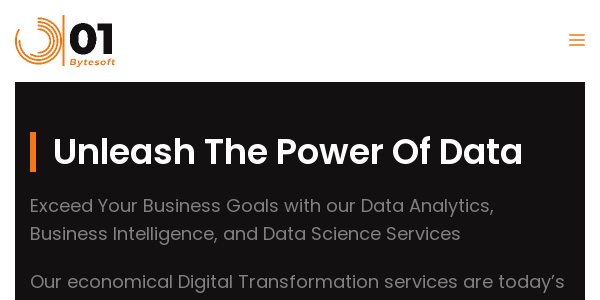

Retrieved viewport size: {'width': 600, 'height': 300}
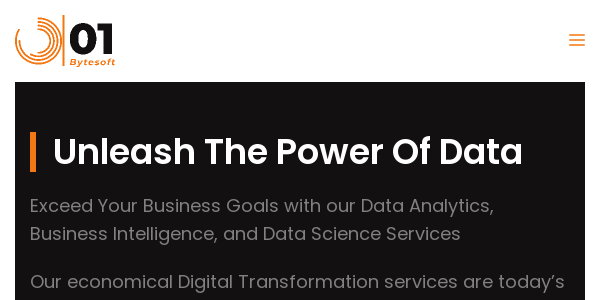

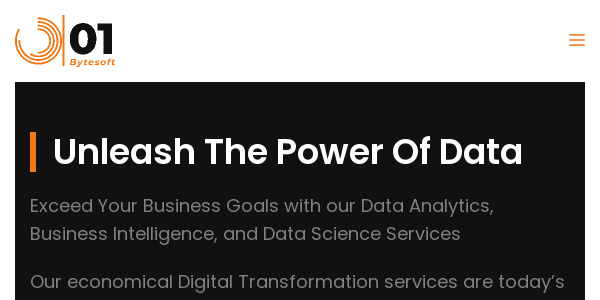